Tests date picker functionality by setting a date value using JavaScript execution on a date input field

Starting URL: http://demo.automationtesting.in/Datepicker.html

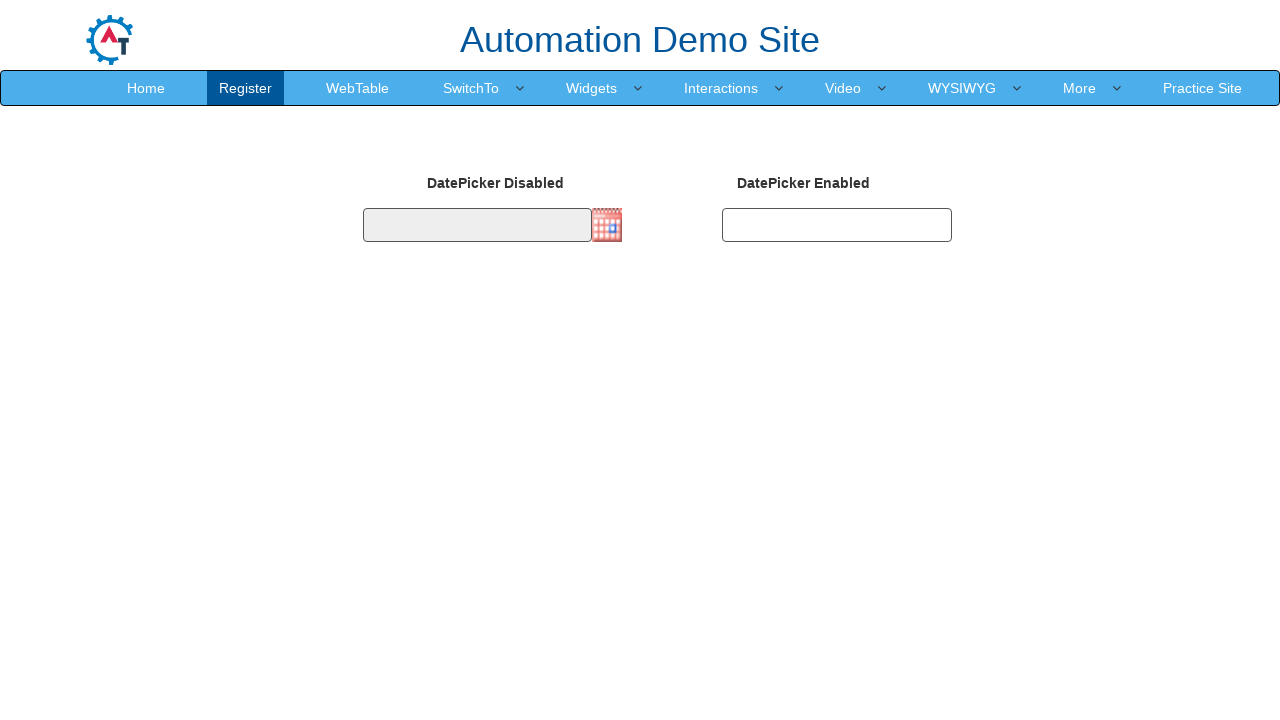

Navigated to date picker demo page
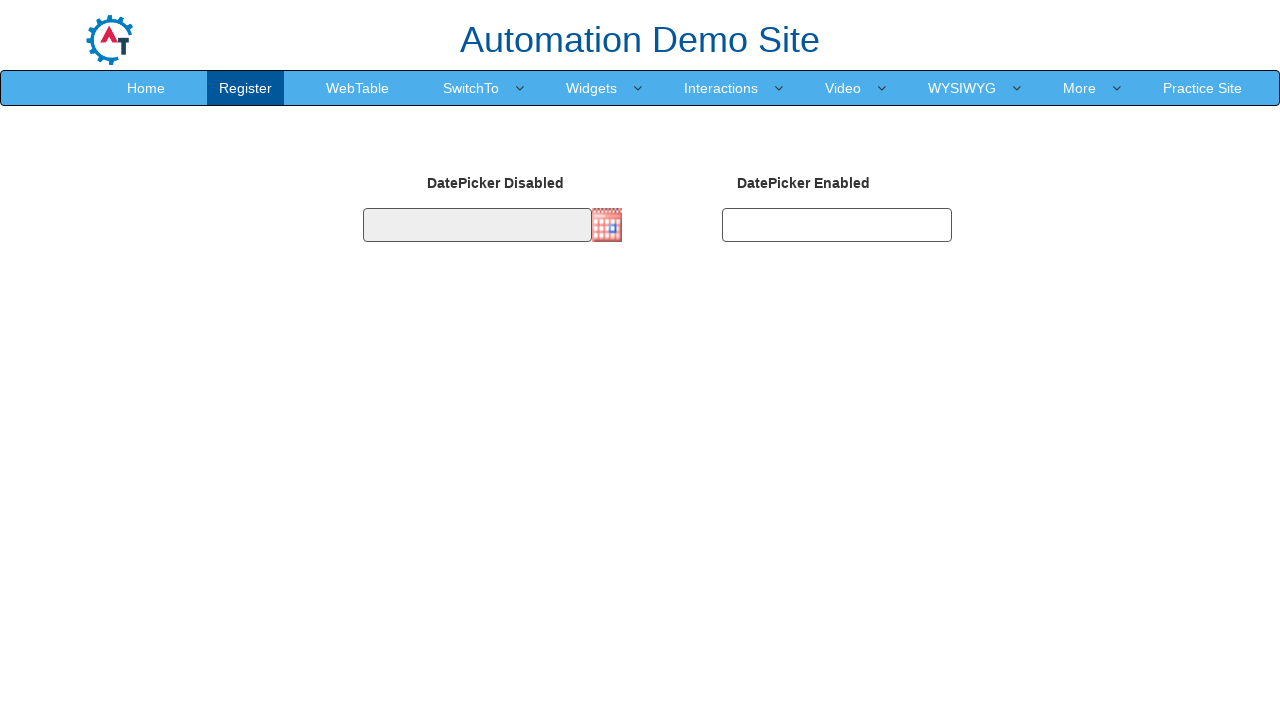

Set date value to 09/12/2017 using JavaScript execution on datepicker input field
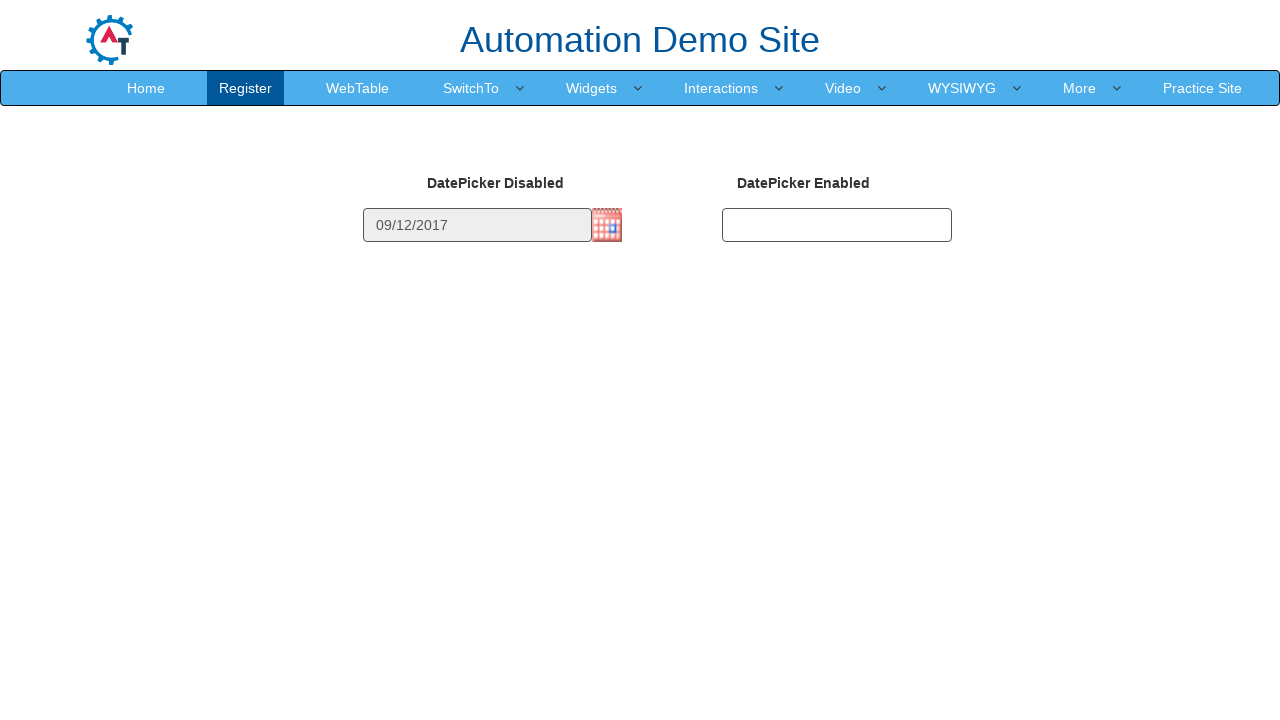

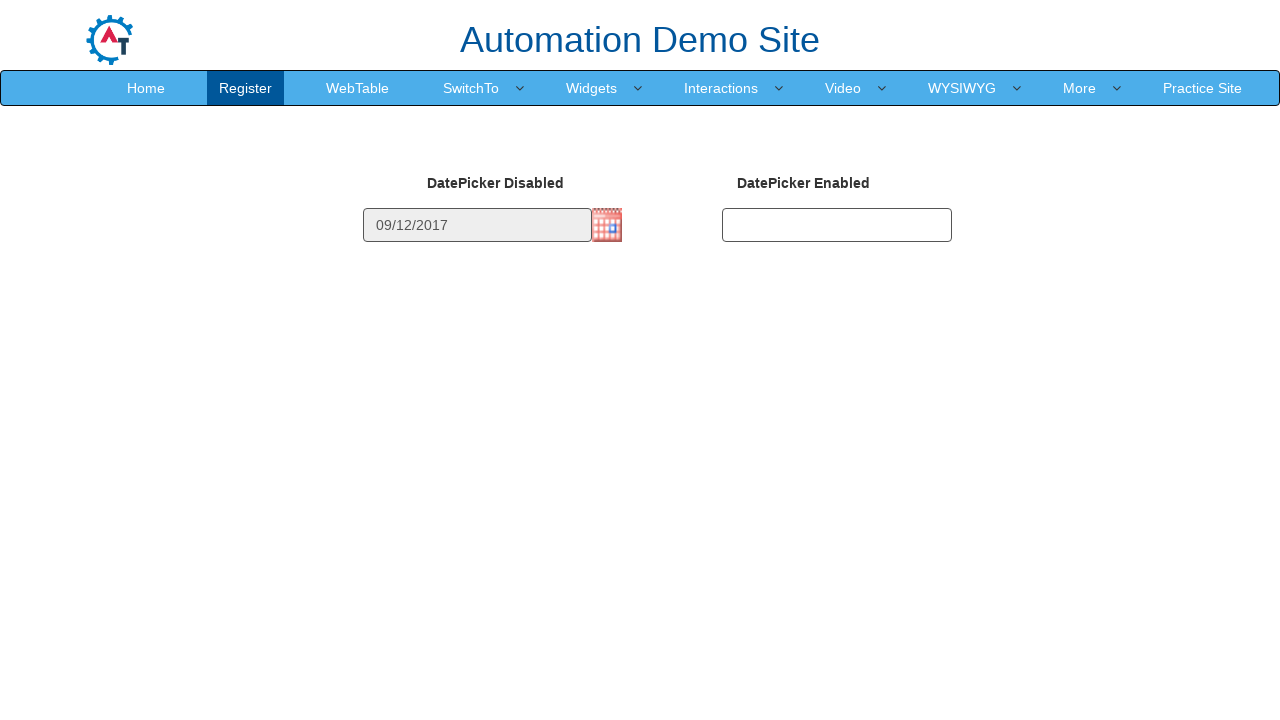